Tests dropdown selection functionality by scrolling to a multi-select dropdown and selecting an option by visible text

Starting URL: https://formstone.it/components/dropdown/demo/

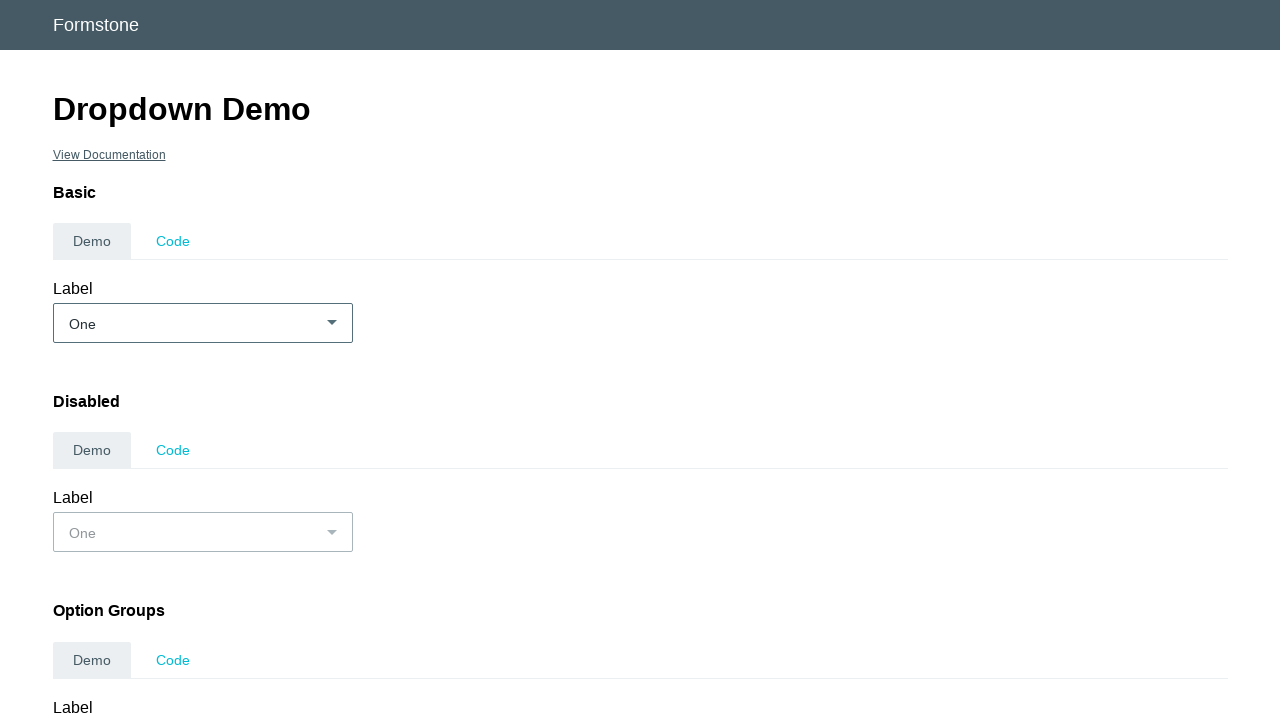

Scrolled down the page by 500 pixels
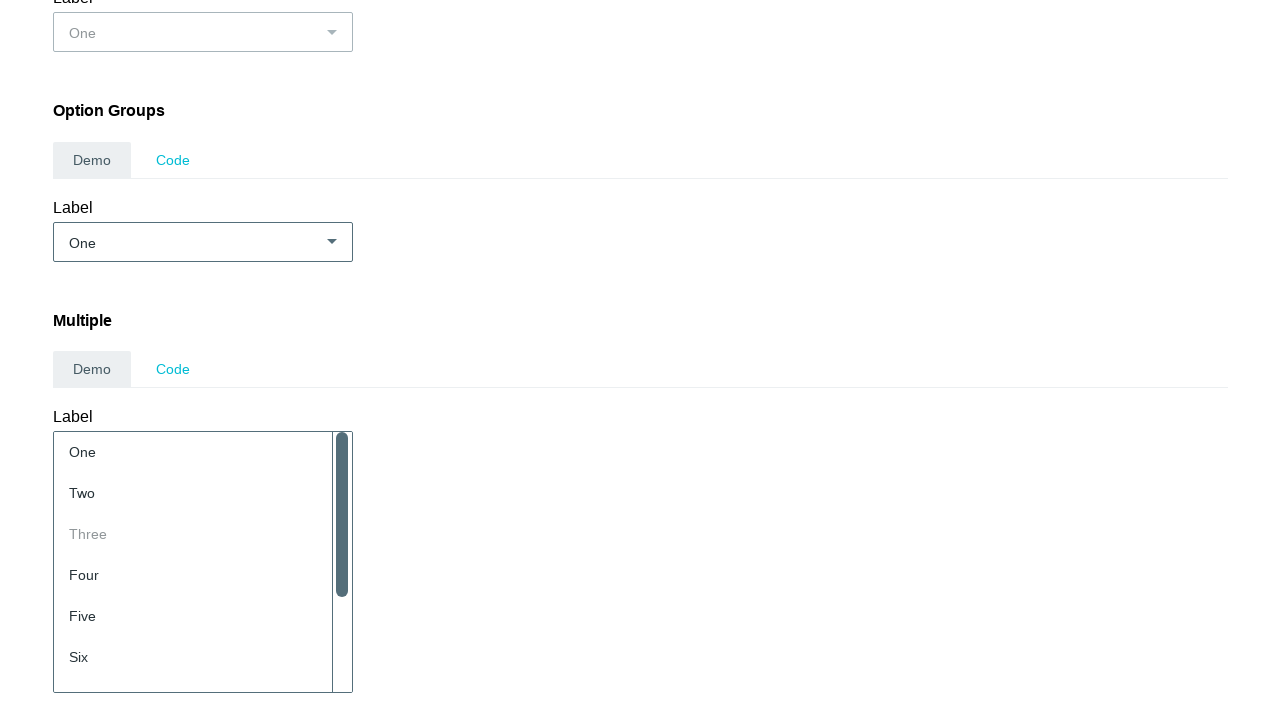

Selected 'One' from the multi-select dropdown on select#demo_multiple
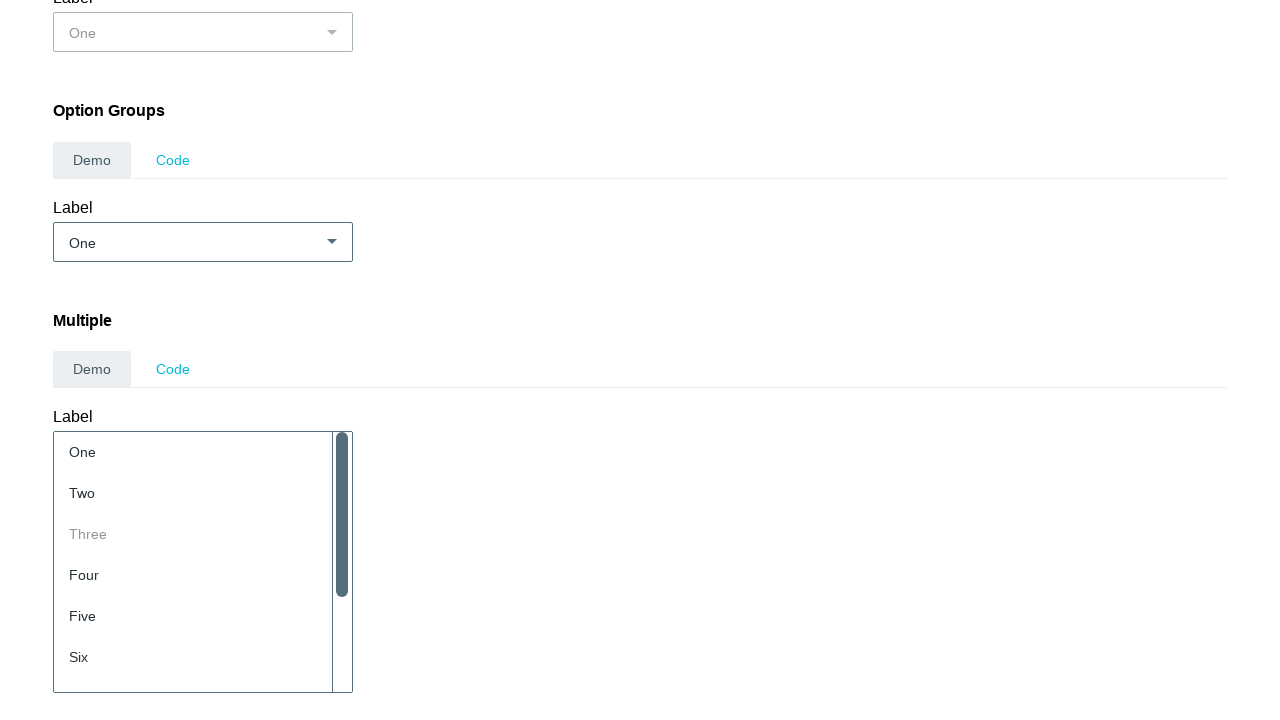

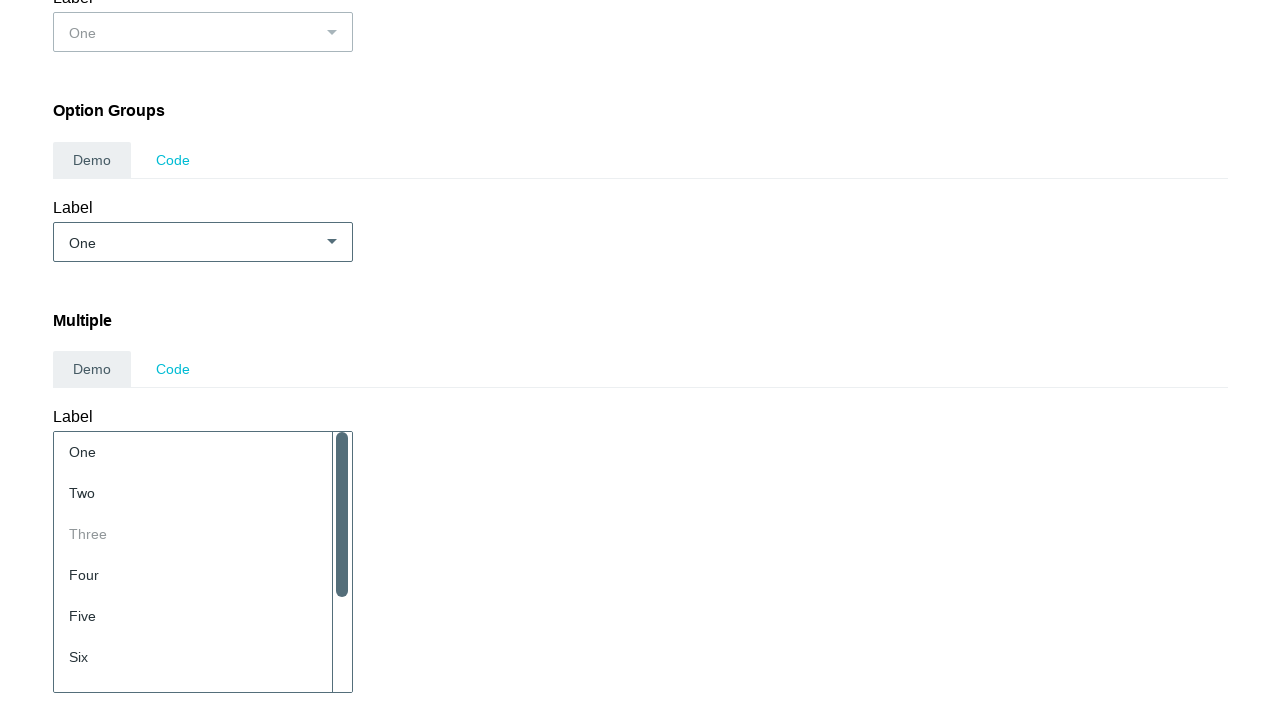